Removes an advertising banner element from the page using JavaScript execution

Starting URL: https://confaelshop.ru/

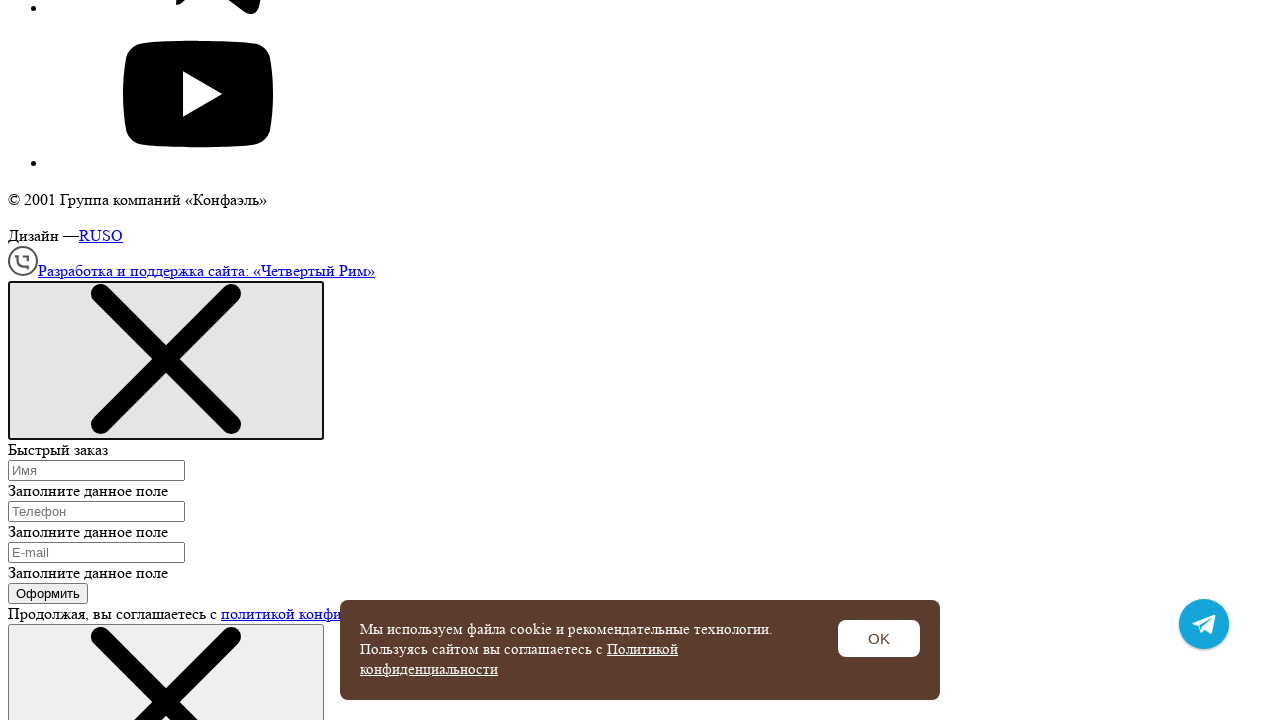

Executed JavaScript to remove advertising banner element with class 'blockattach__content'
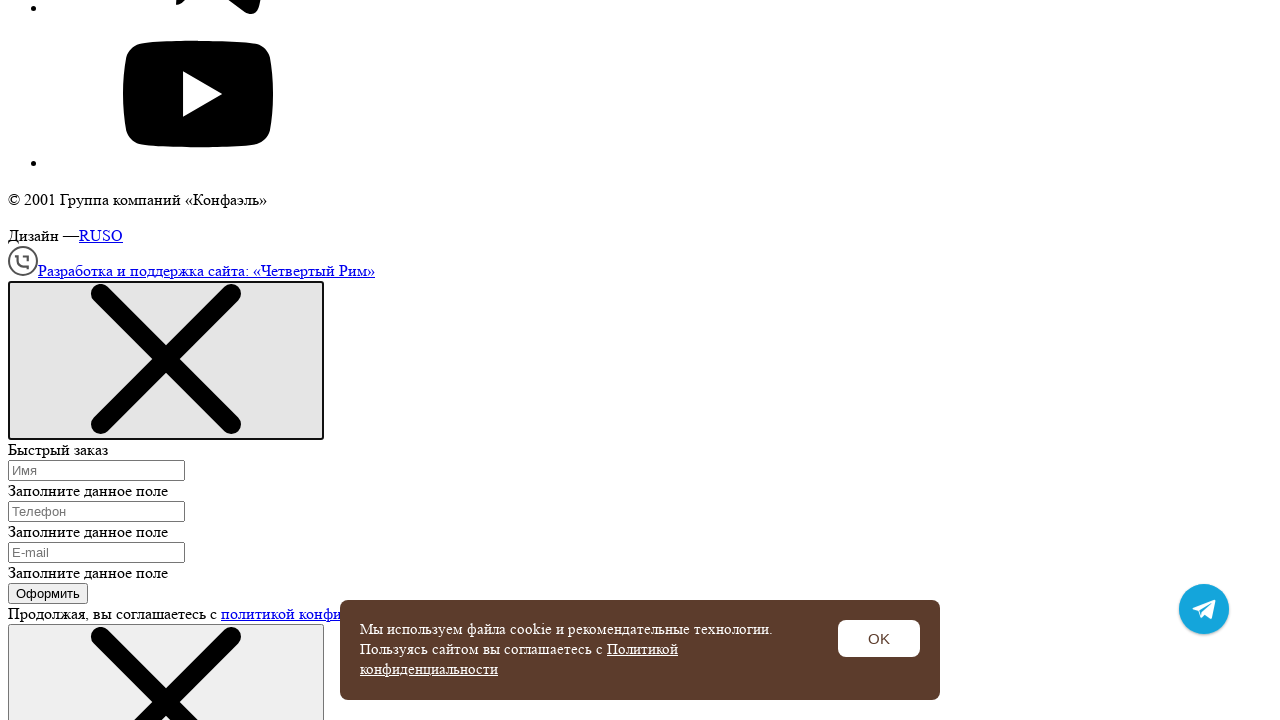

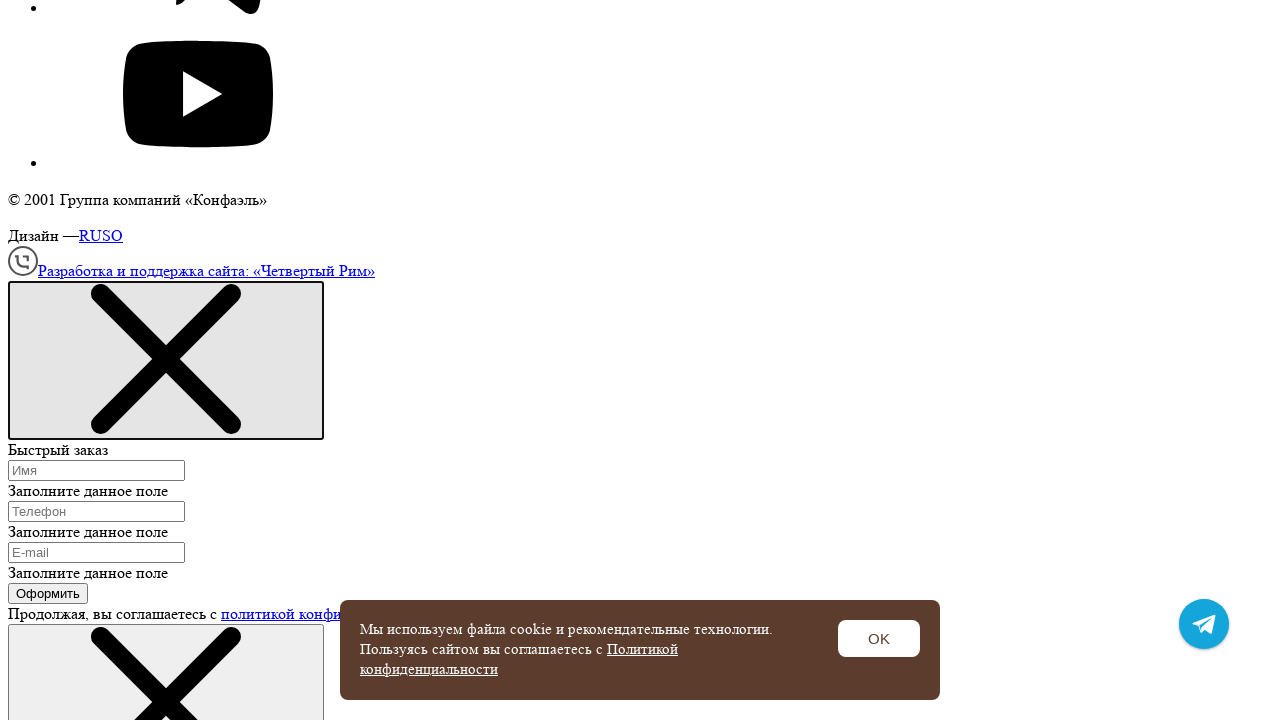